Tests mouse hover functionality by hovering over a dropdown button element on the XPath practice page

Starting URL: https://selectorshub.com/xpath-practice-page/

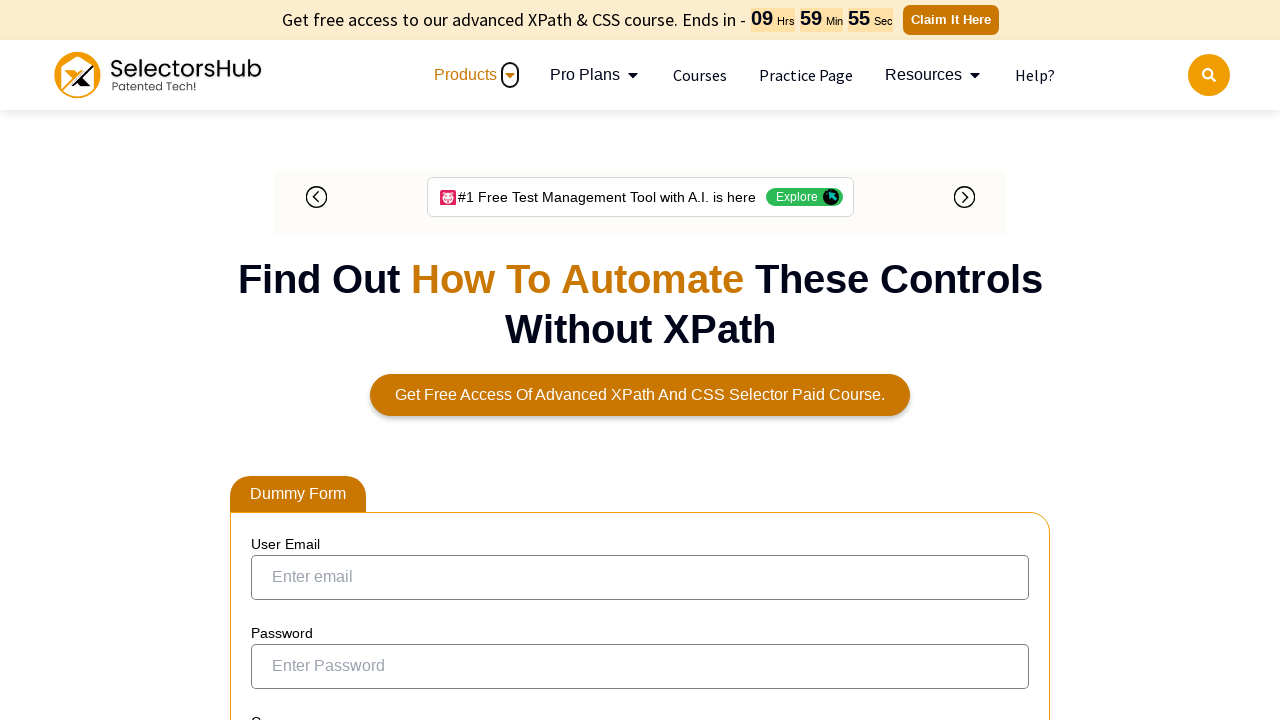

Located dropdown button element using XPath
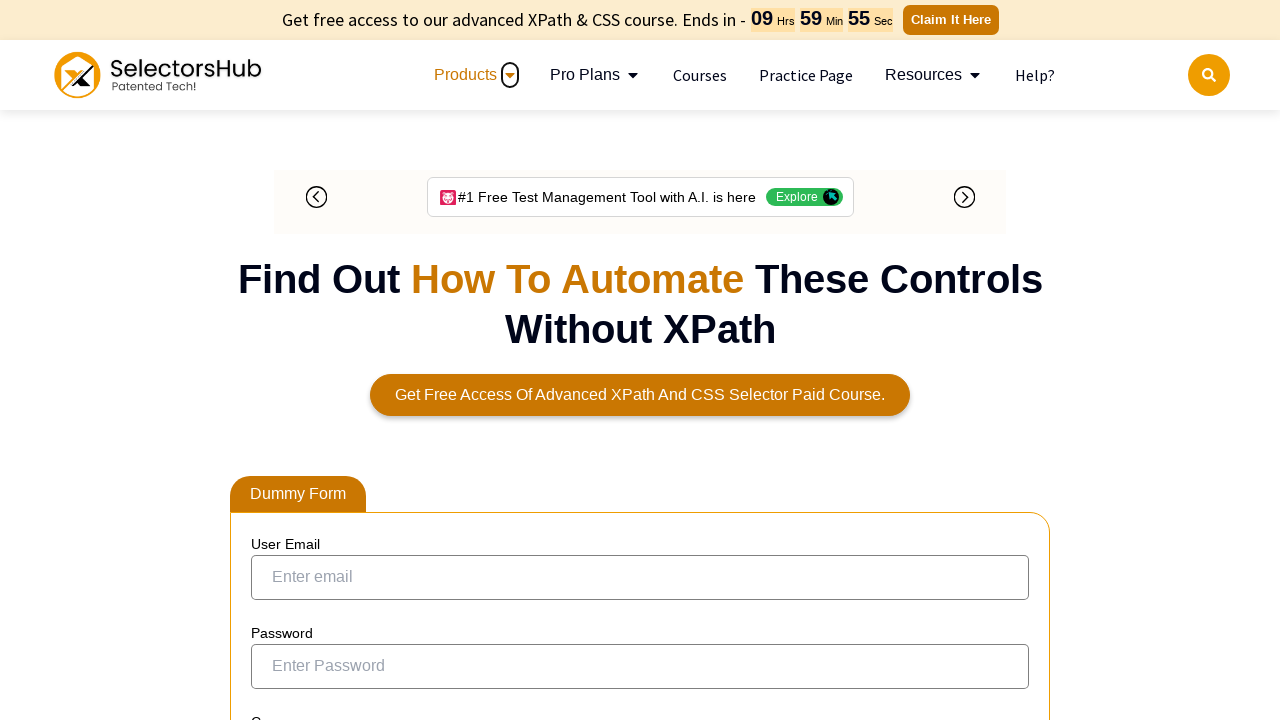

Hovered mouse over dropdown button element at (314, 360) on xpath=//button[@class='dropbtn']
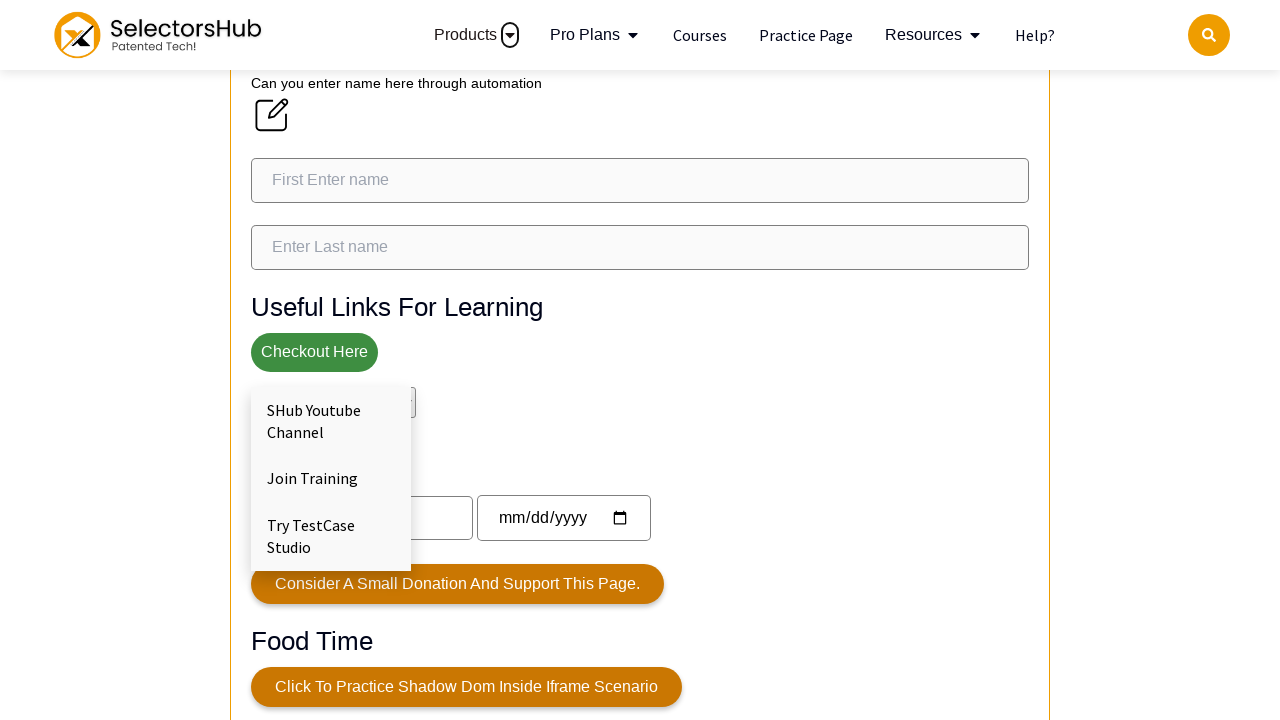

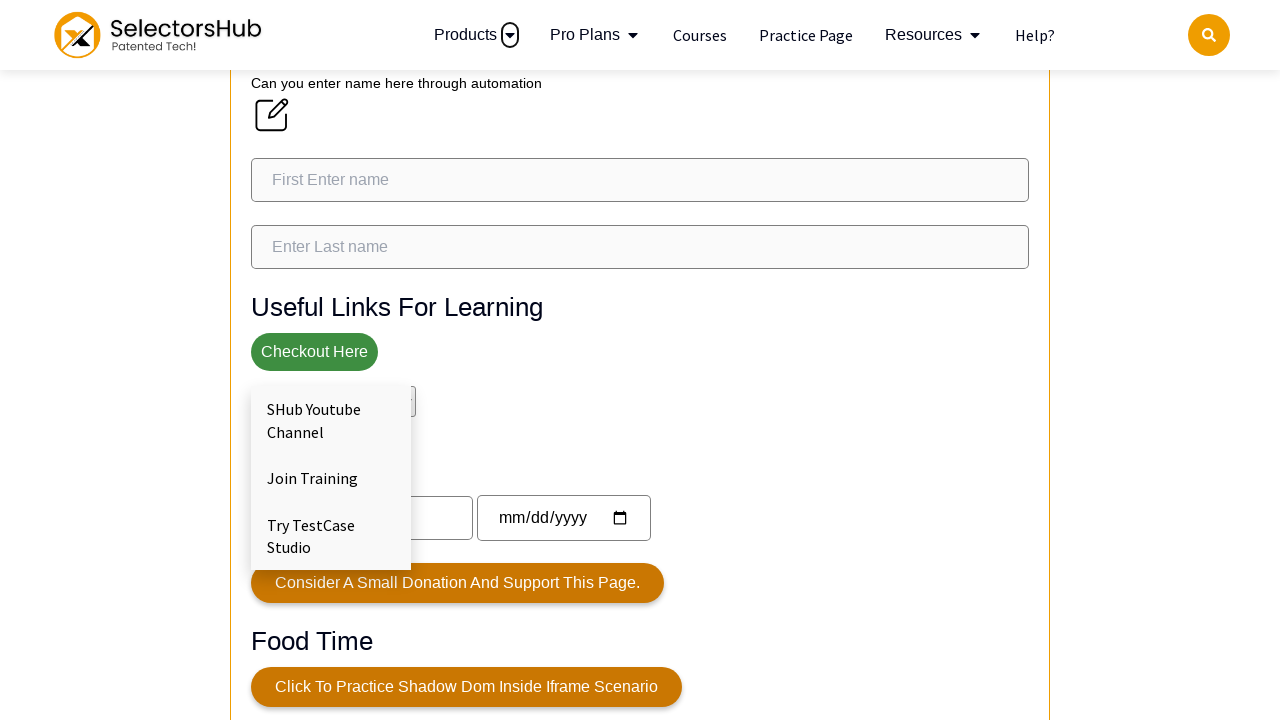